Tests form filling on the Medimention website by entering name, email, and phone number into multiple form fields on the page

Starting URL: https://www.medimention.com/

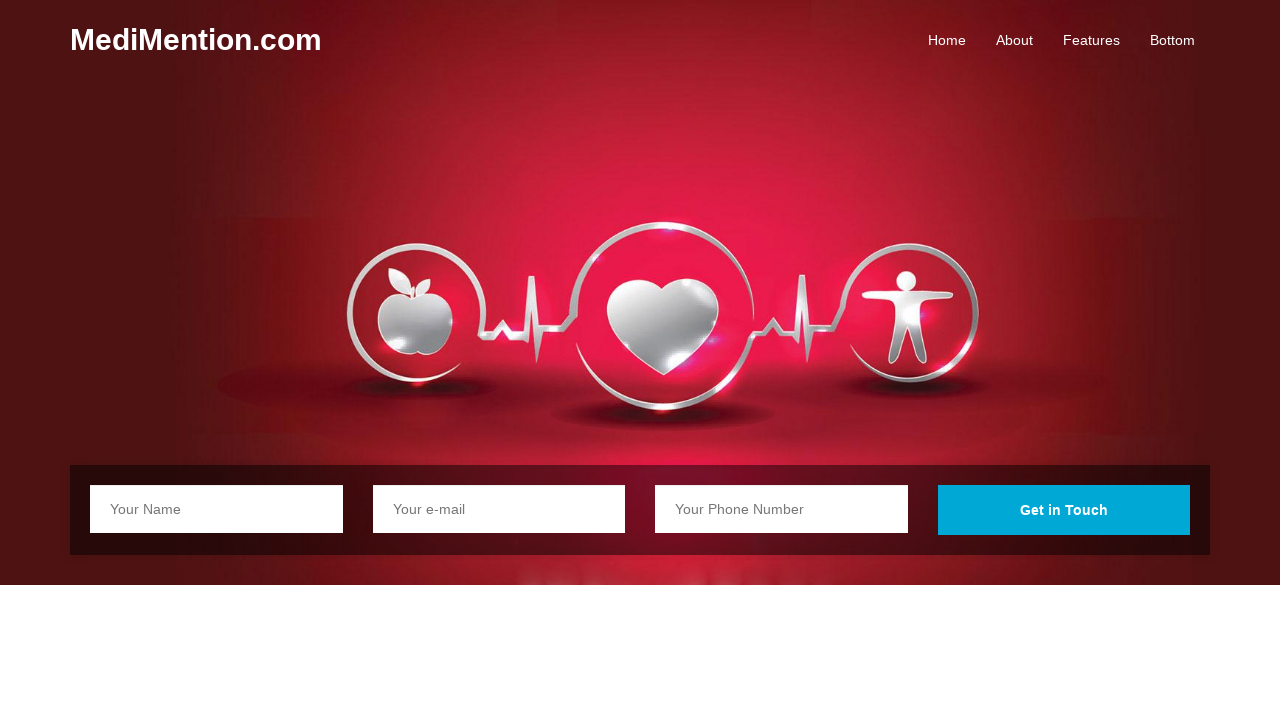

Filled first name field with 'Sarah' on xpath=//input[@name='name'] >> nth=0
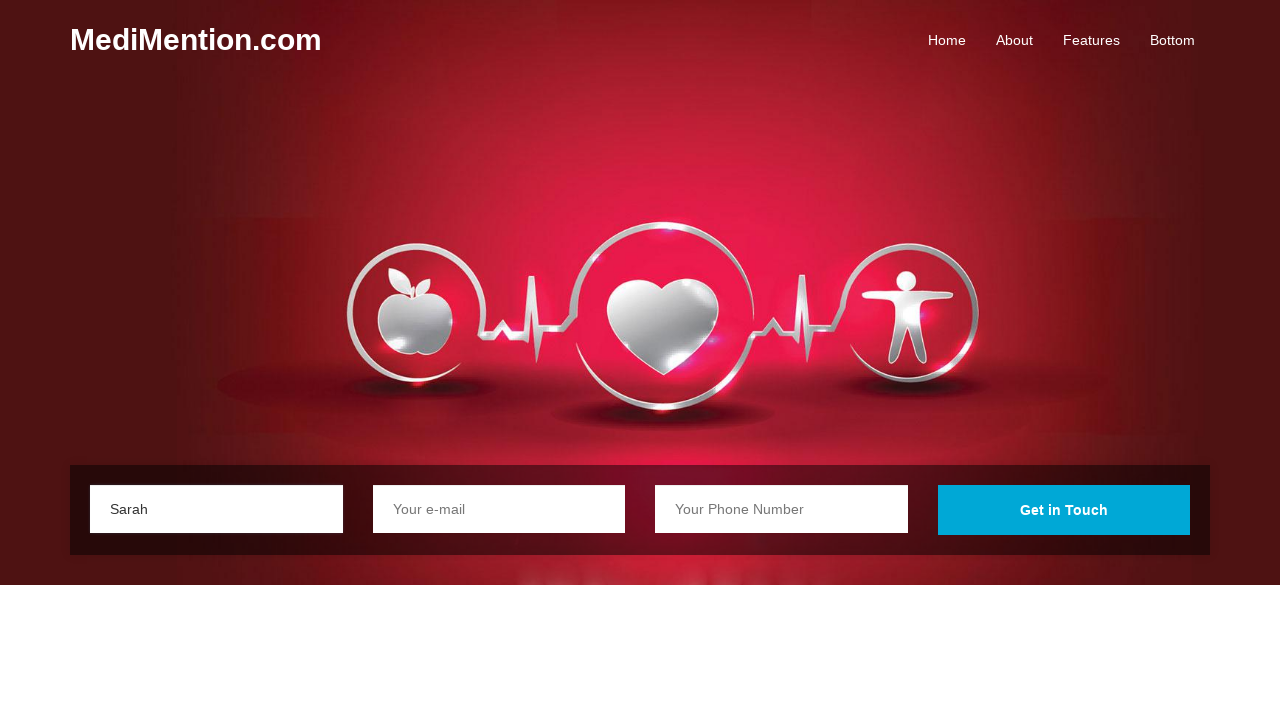

Filled second name field with 'Johnson' on xpath=//input[@name='name'] >> nth=1
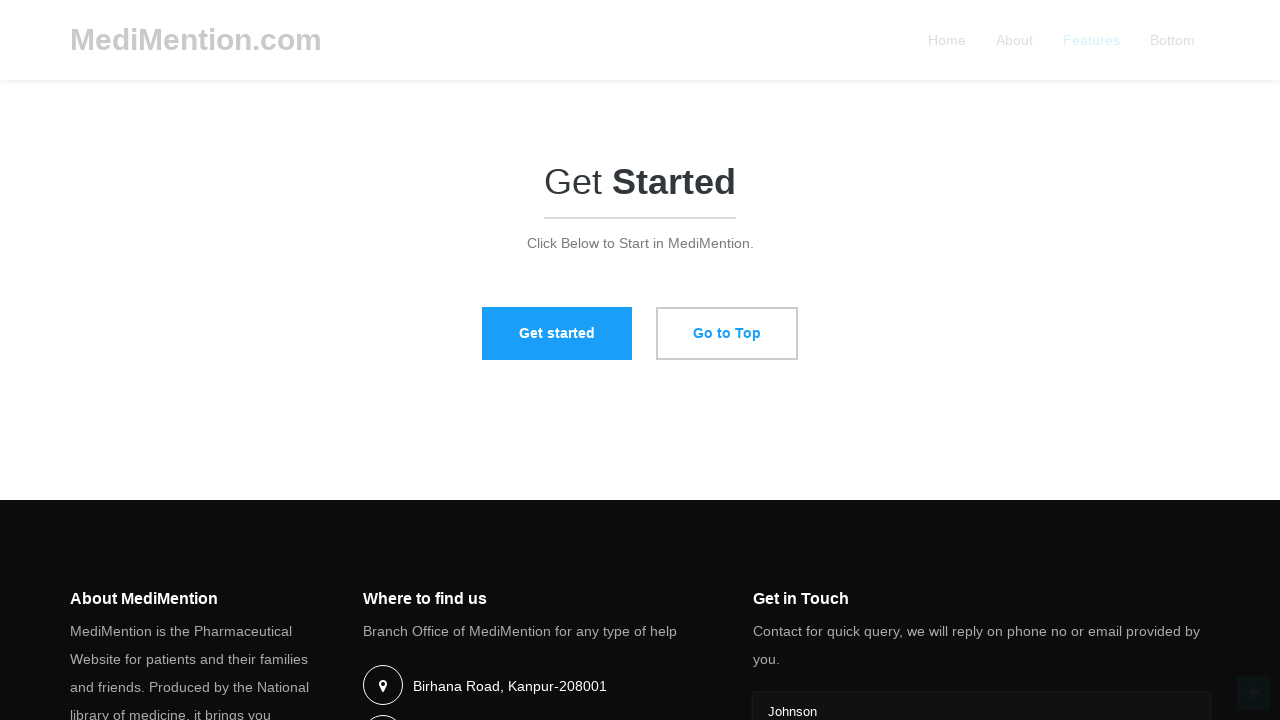

Filled first email field with 'sarah.johnson@example.com' on xpath=//input[@name='email'] >> nth=0
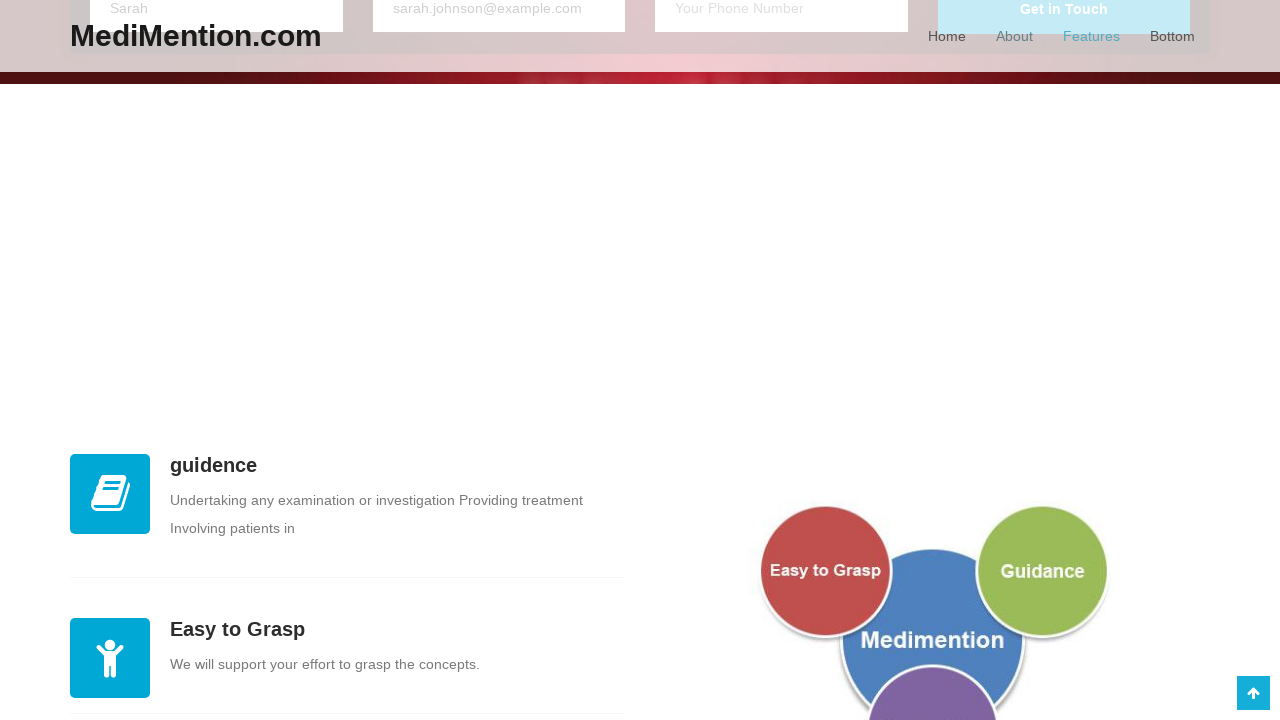

Filled second email field with 'mike.wilson@example.com' on xpath=//input[@name='email'] >> nth=1
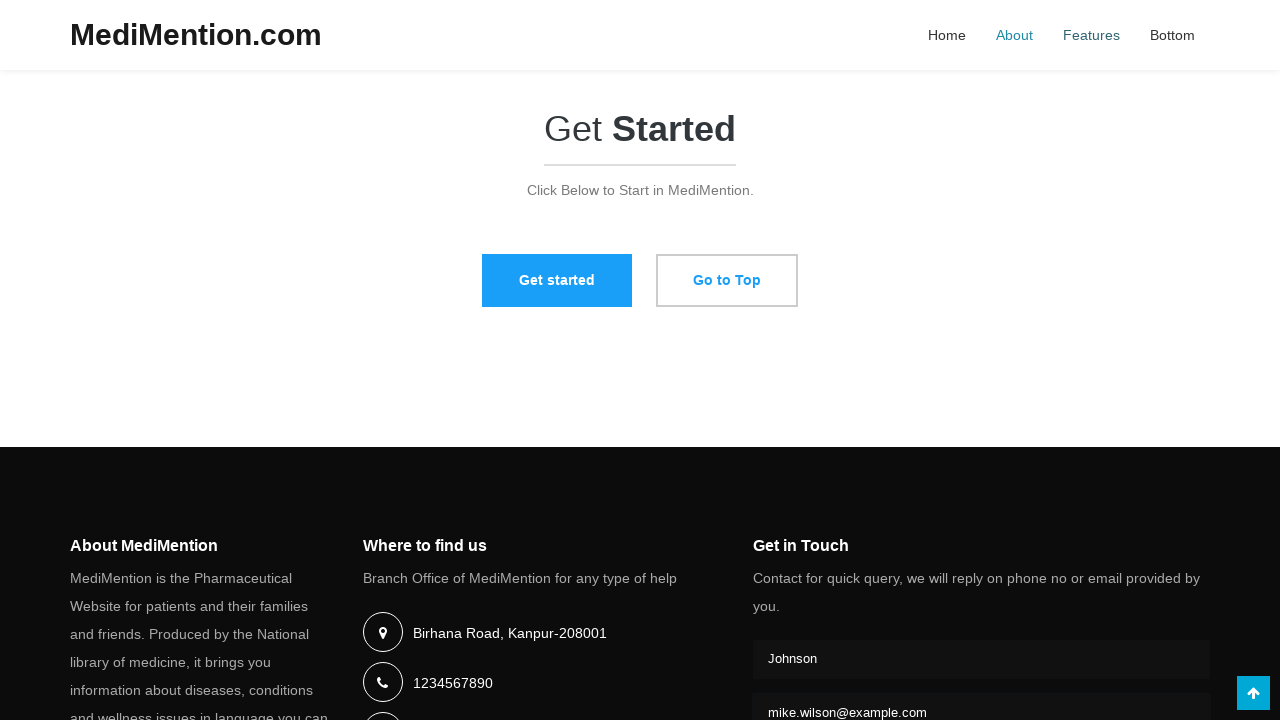

Filled first phone field with '5551234567' on xpath=//input[@name='phone'] >> nth=0
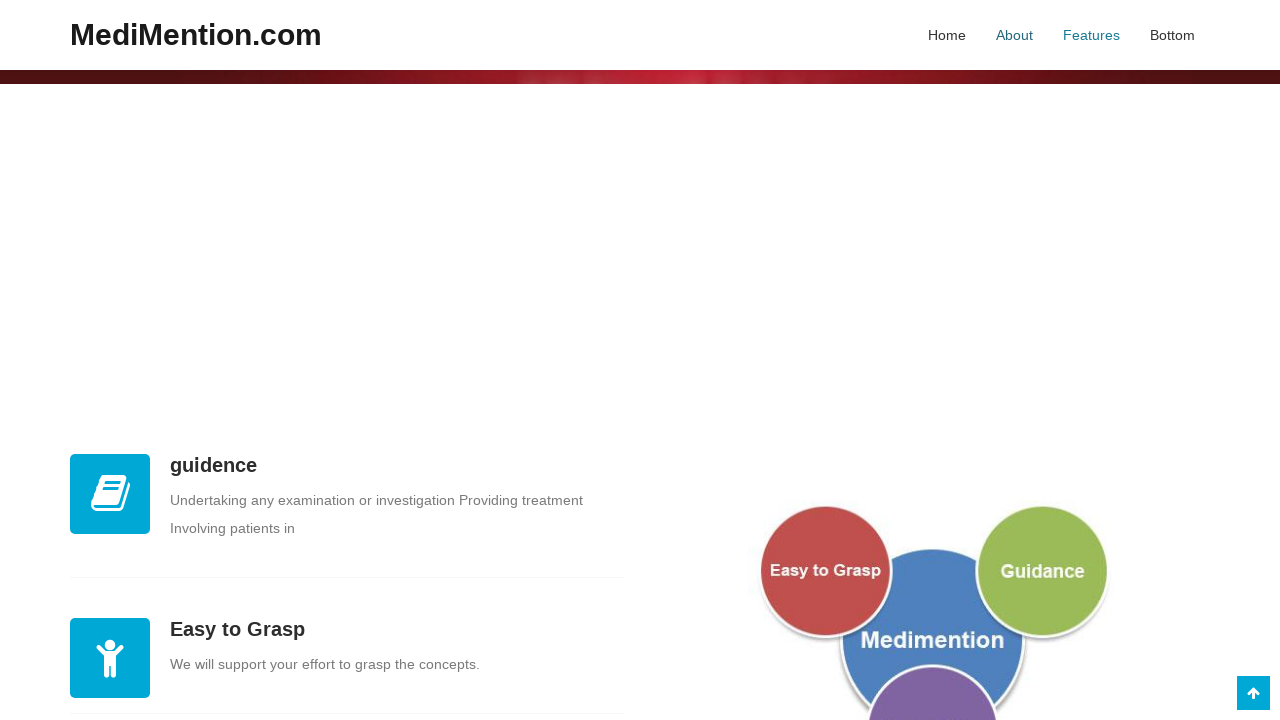

Filled second phone field with '5559876543' on xpath=//input[@name='phone'] >> nth=1
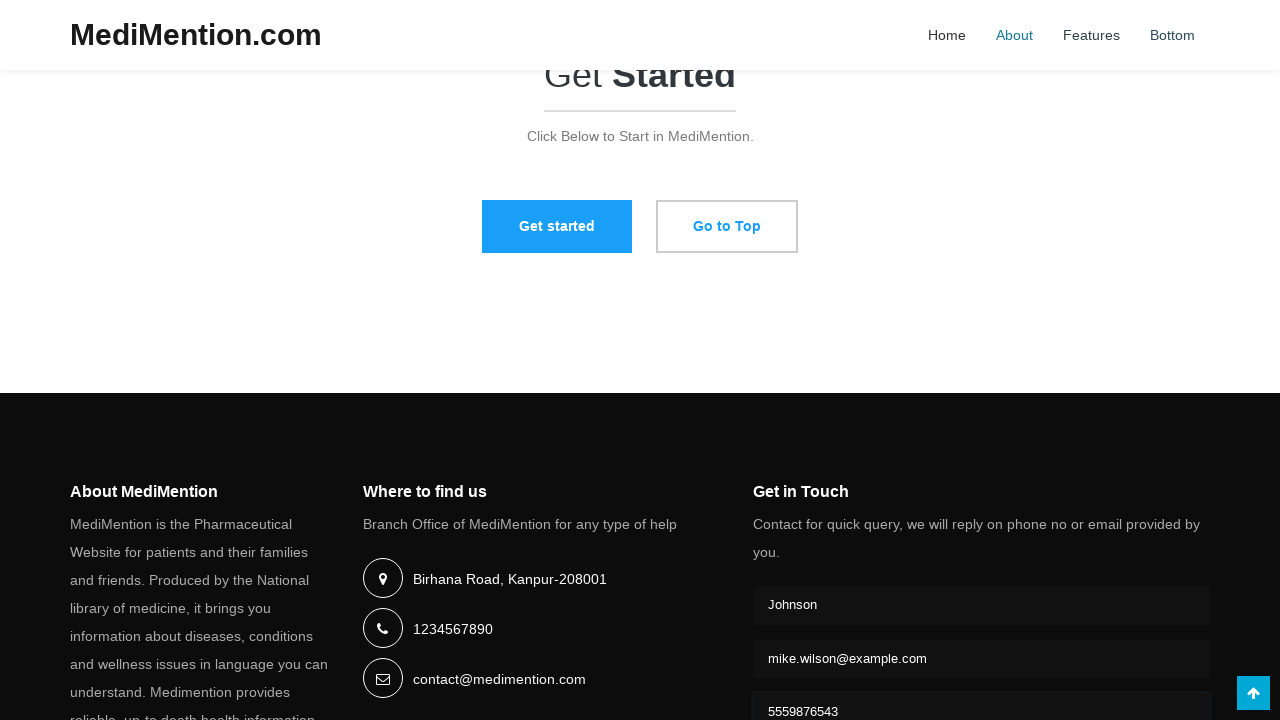

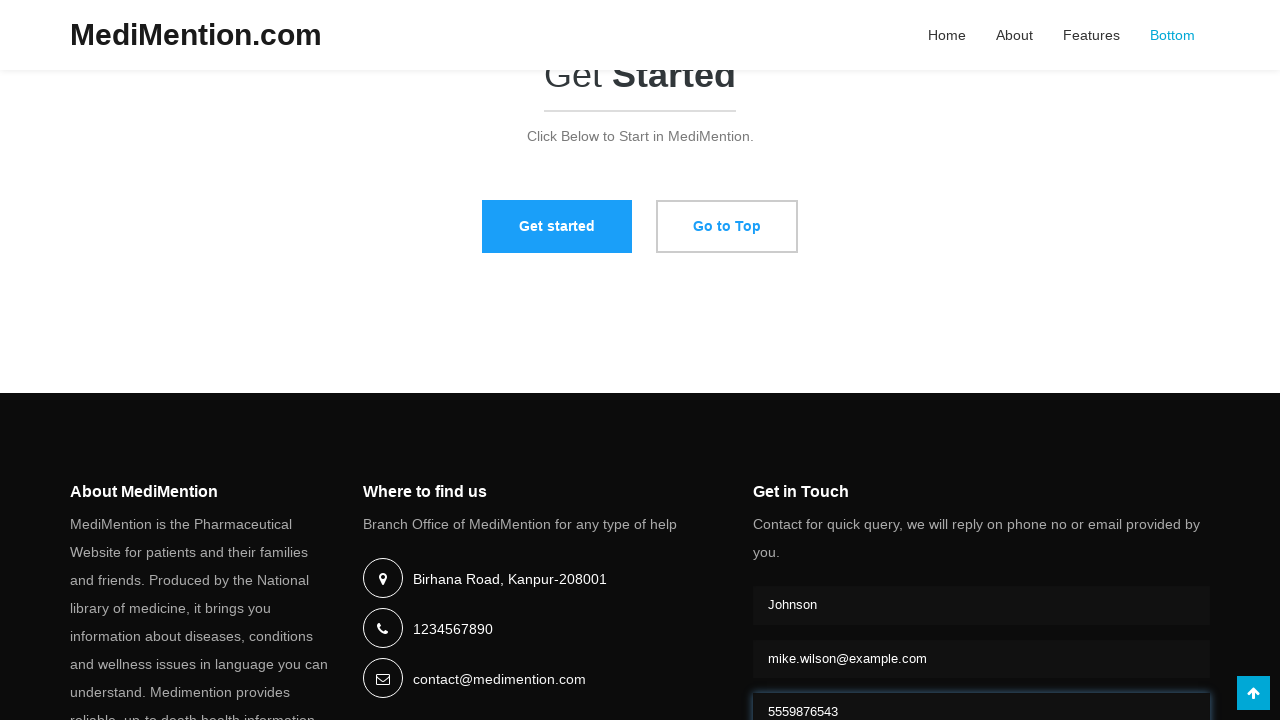